Tests the add-to-cart functionality on BrowserStack demo e-commerce site by clicking the add to cart button for a product and verifying the product appears in the cart.

Starting URL: https://bstackdemo.com/

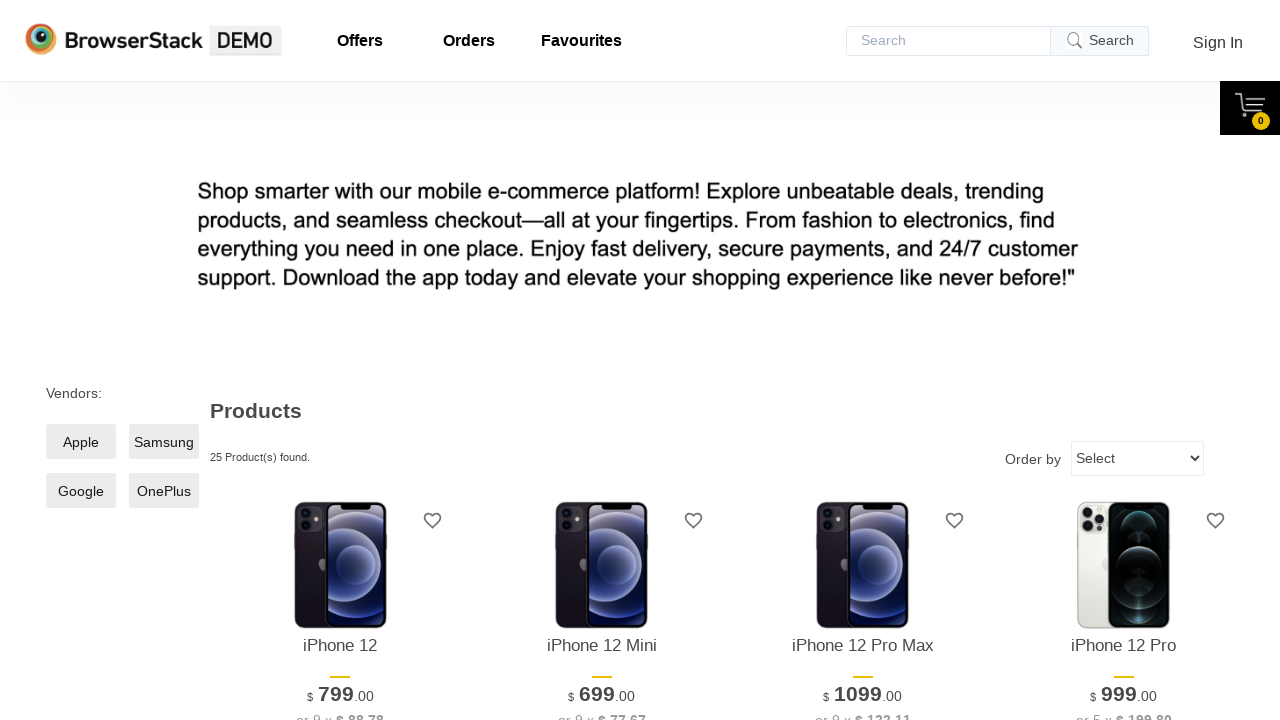

Waited for page to load and title to be 'StackDemo'
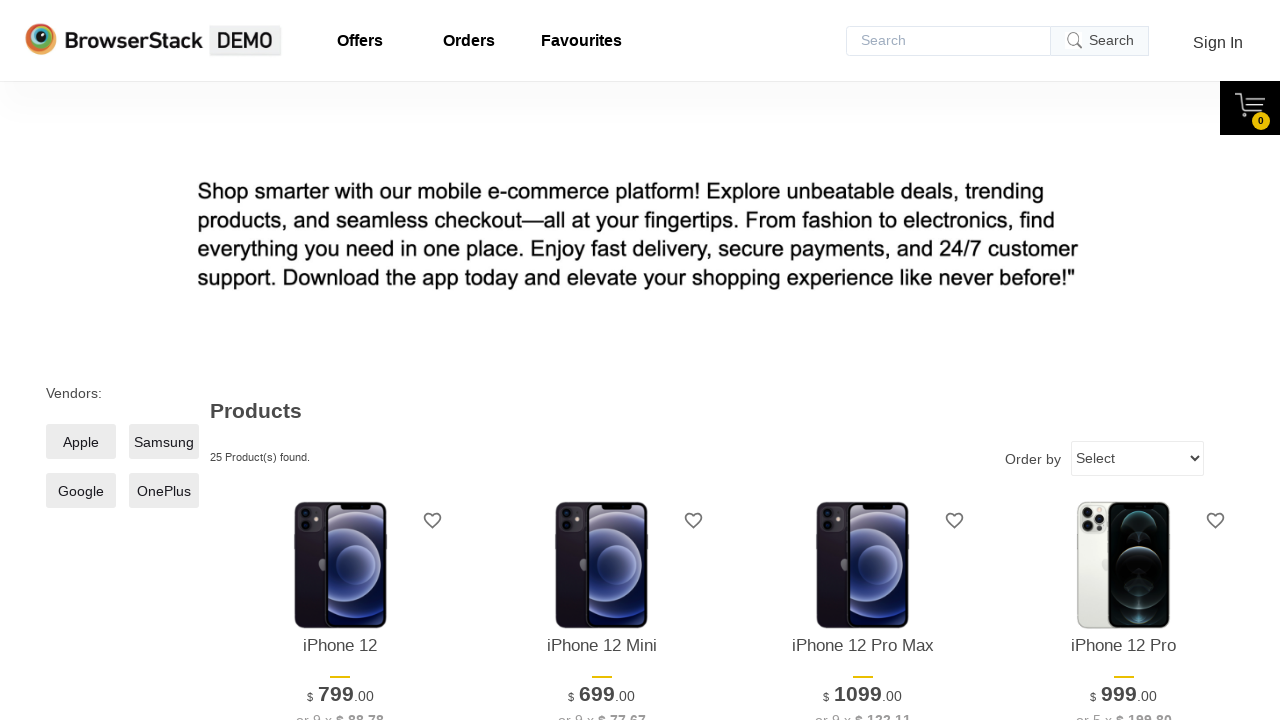

Located first product name element
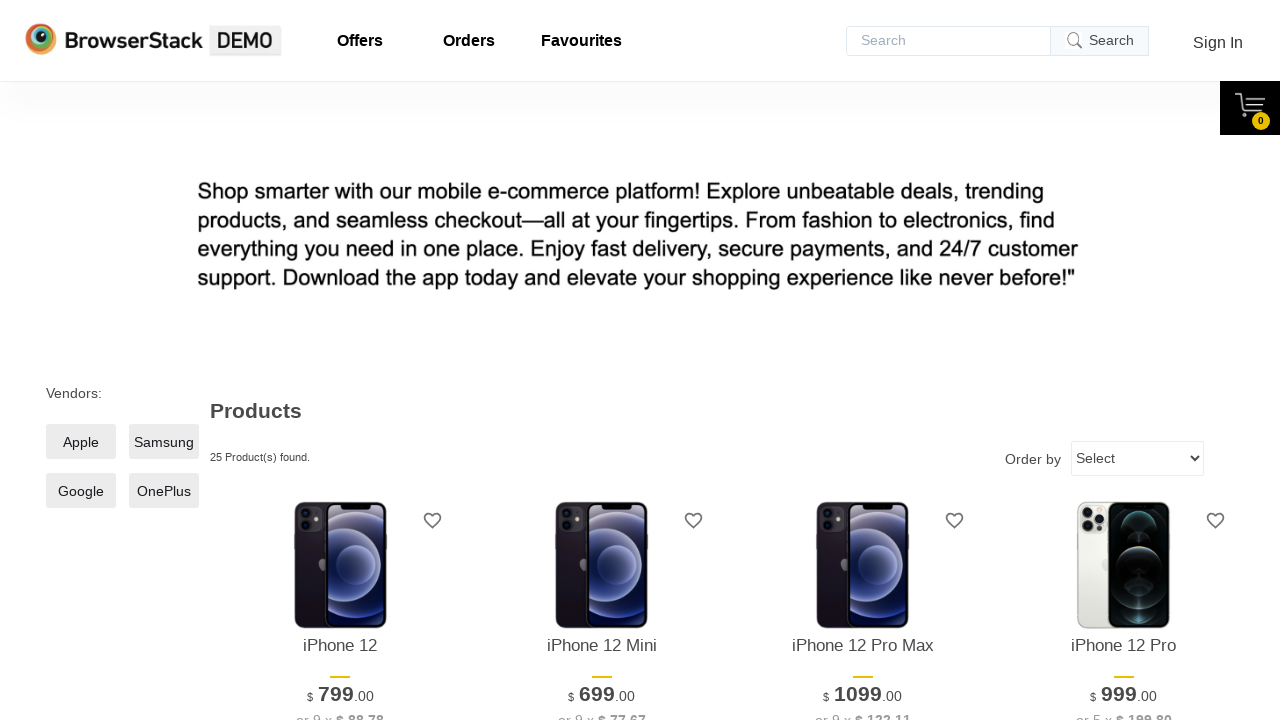

Retrieved product name: iPhone 12
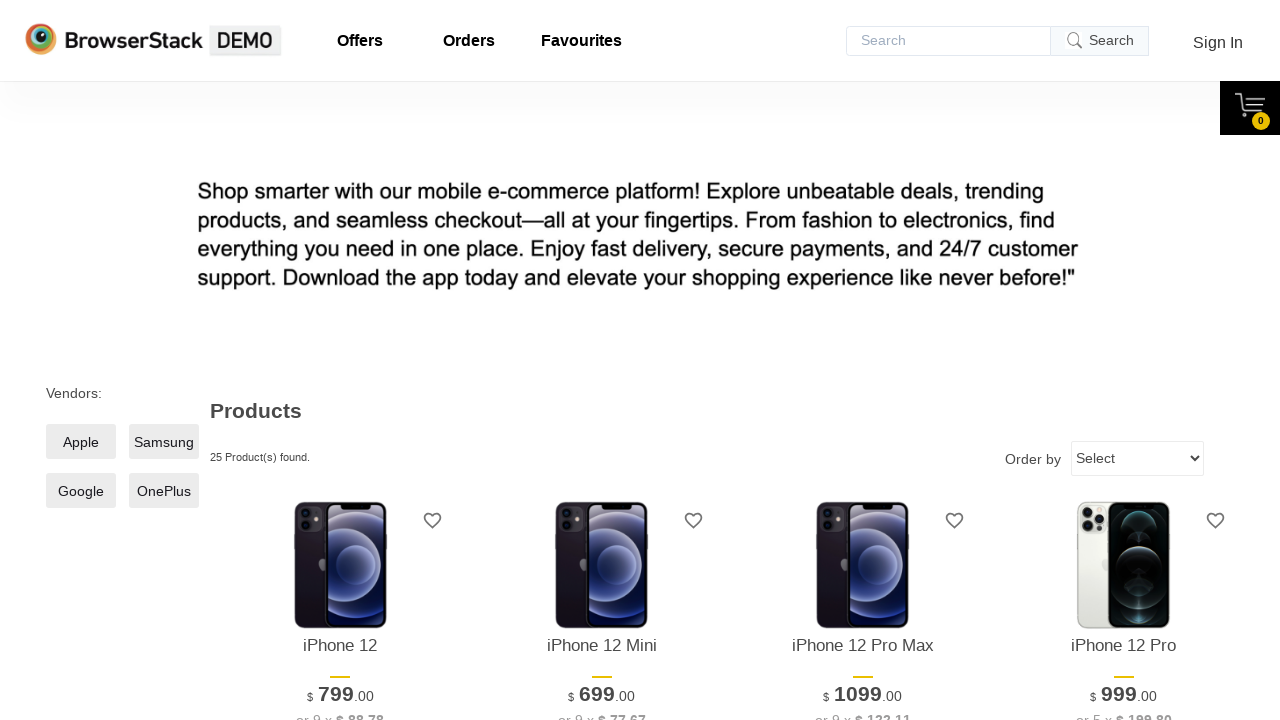

Located add to cart button for first product
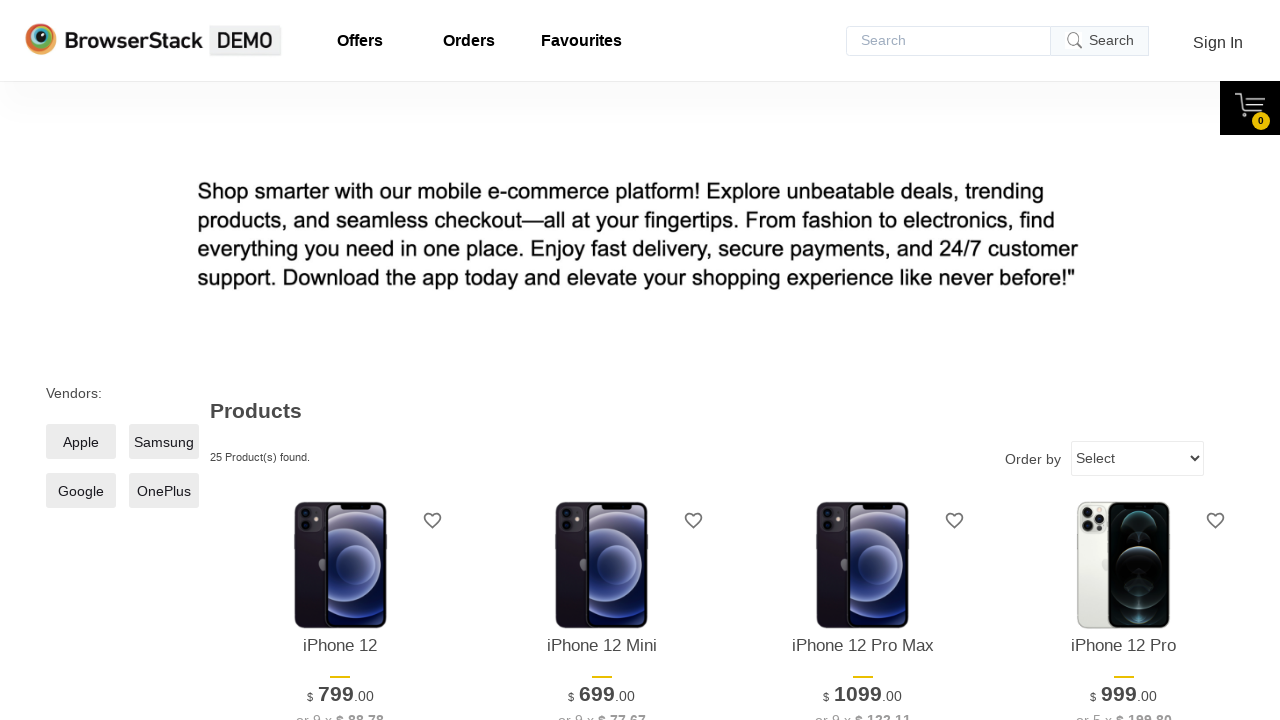

Clicked add to cart button
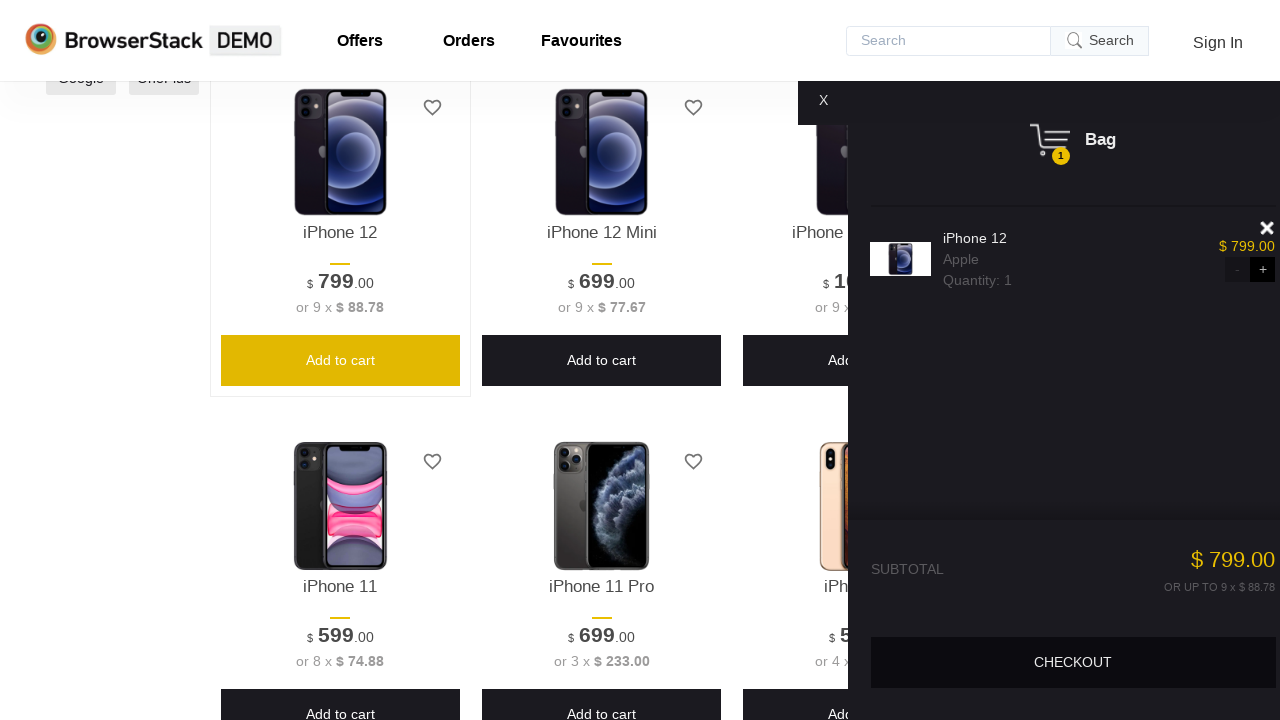

Cart content appeared and is visible
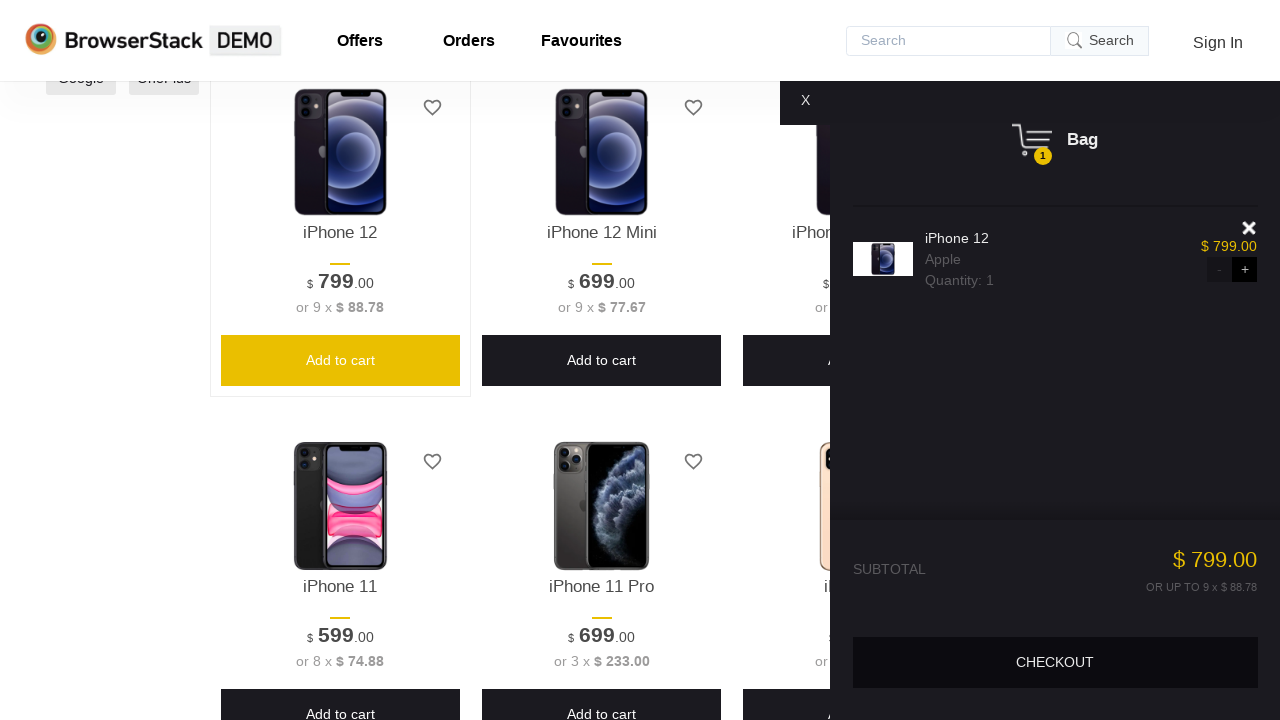

Located product in cart element
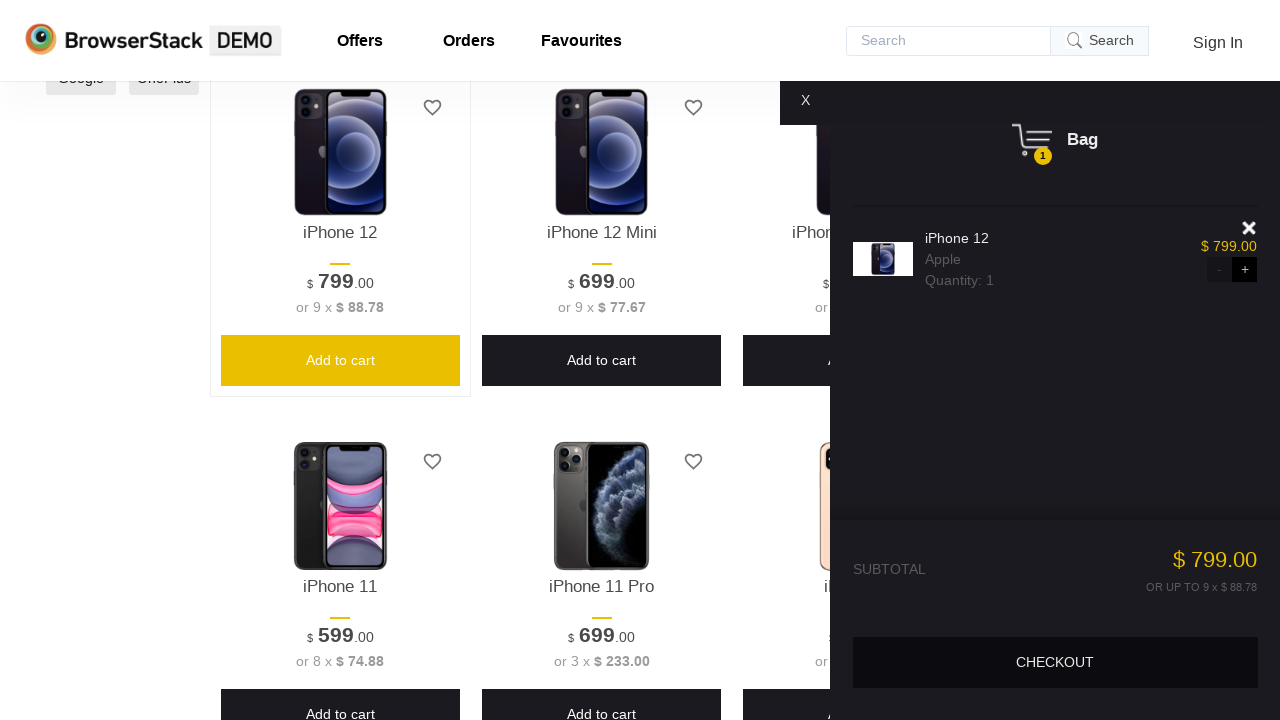

Retrieved product in cart: iPhone 12
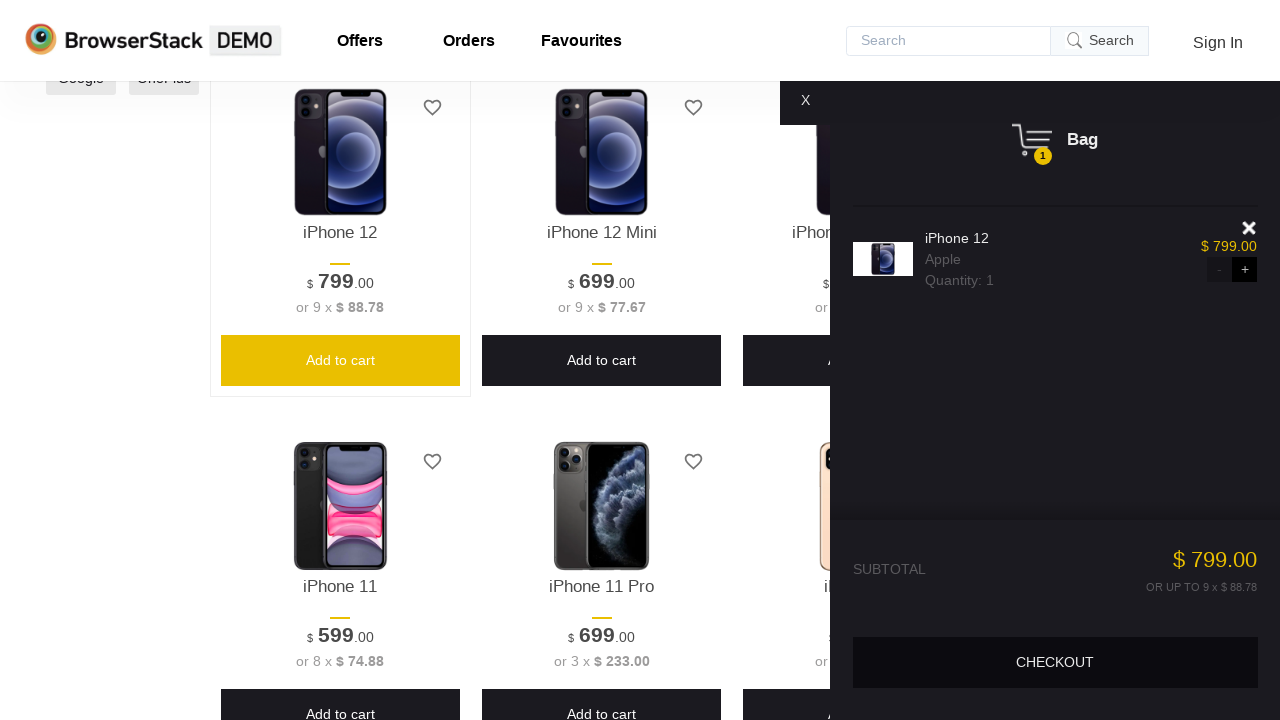

Verified product names match: 'iPhone 12' == 'iPhone 12'
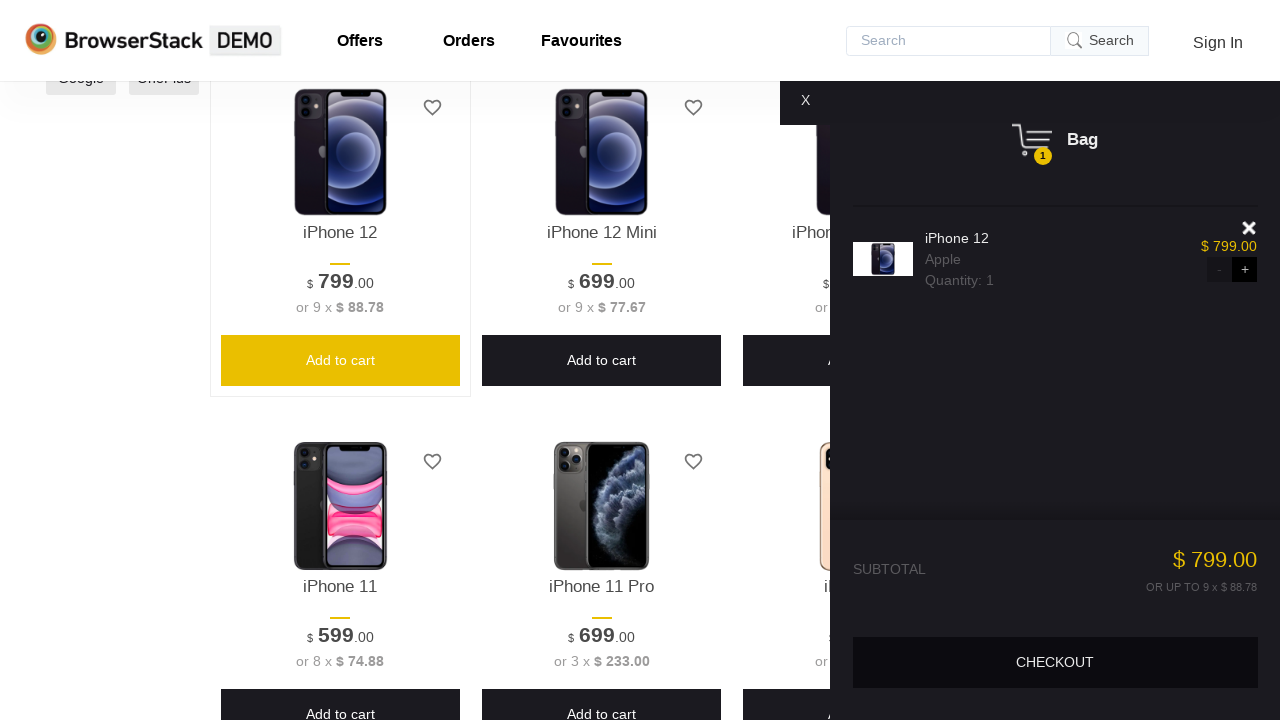

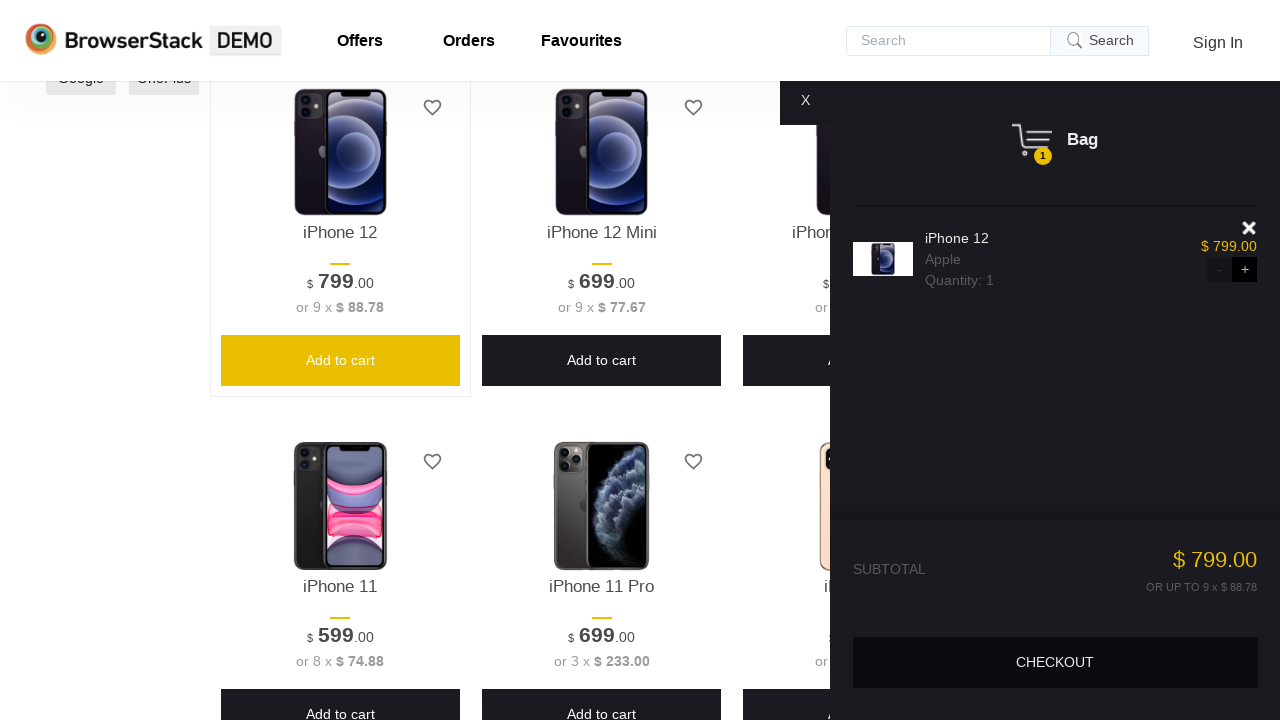